Tests window switching functionality by clicking a link that opens a new window 5 times, switching back to the original window each time

Starting URL: https://practice.cydeo.com/windows

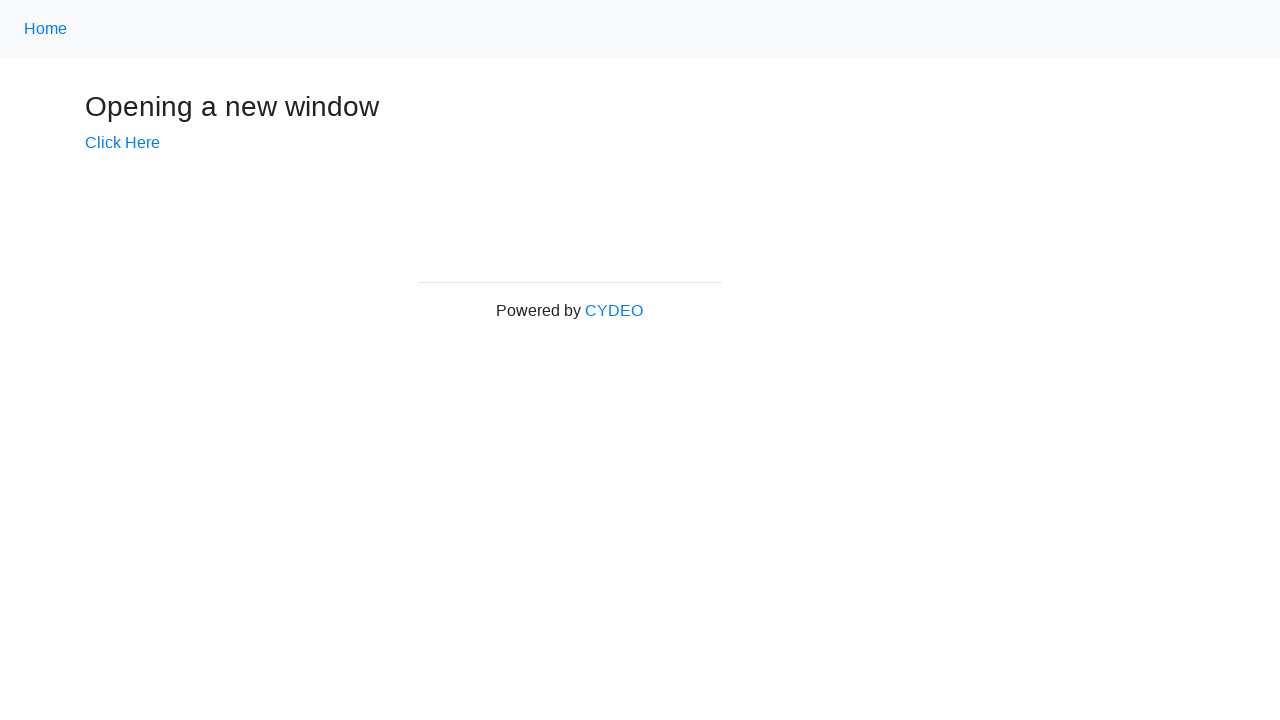

Stored reference to original page
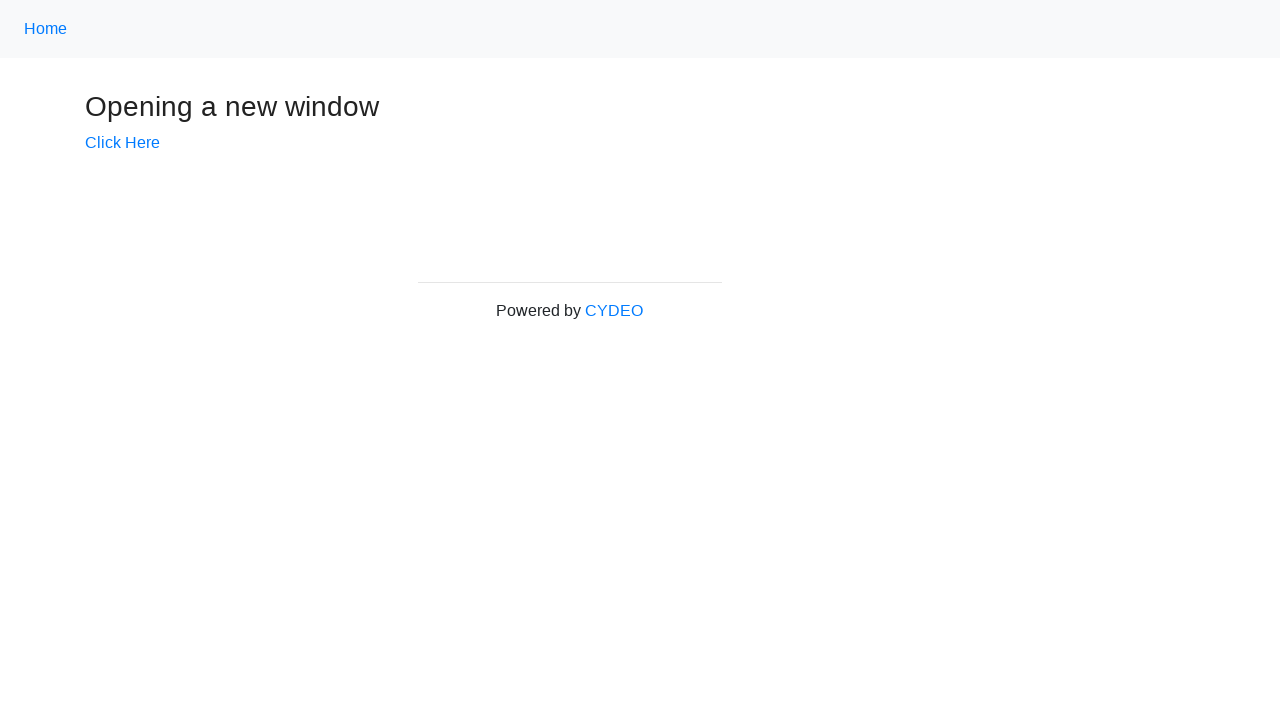

Clicked link to open new window (iteration 1/5) at (122, 143) on a[target='_blank']
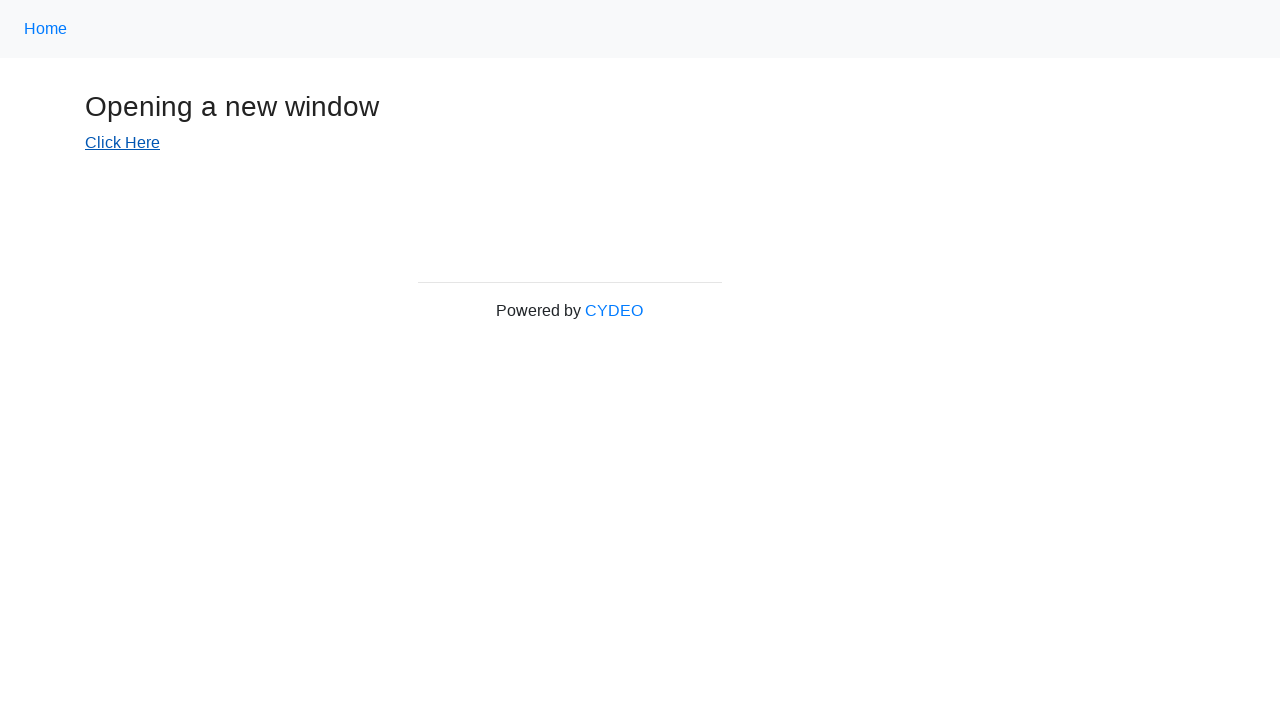

New window opened (iteration 1/5)
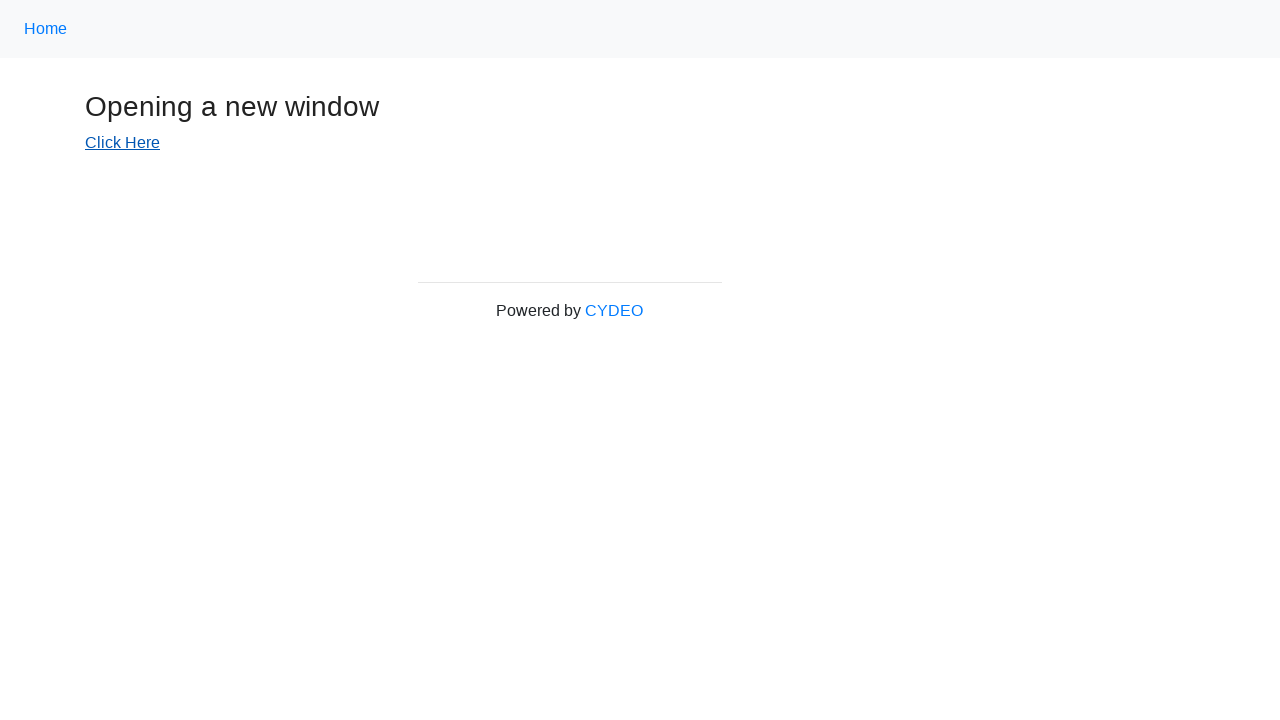

New window finished loading (iteration 1/5)
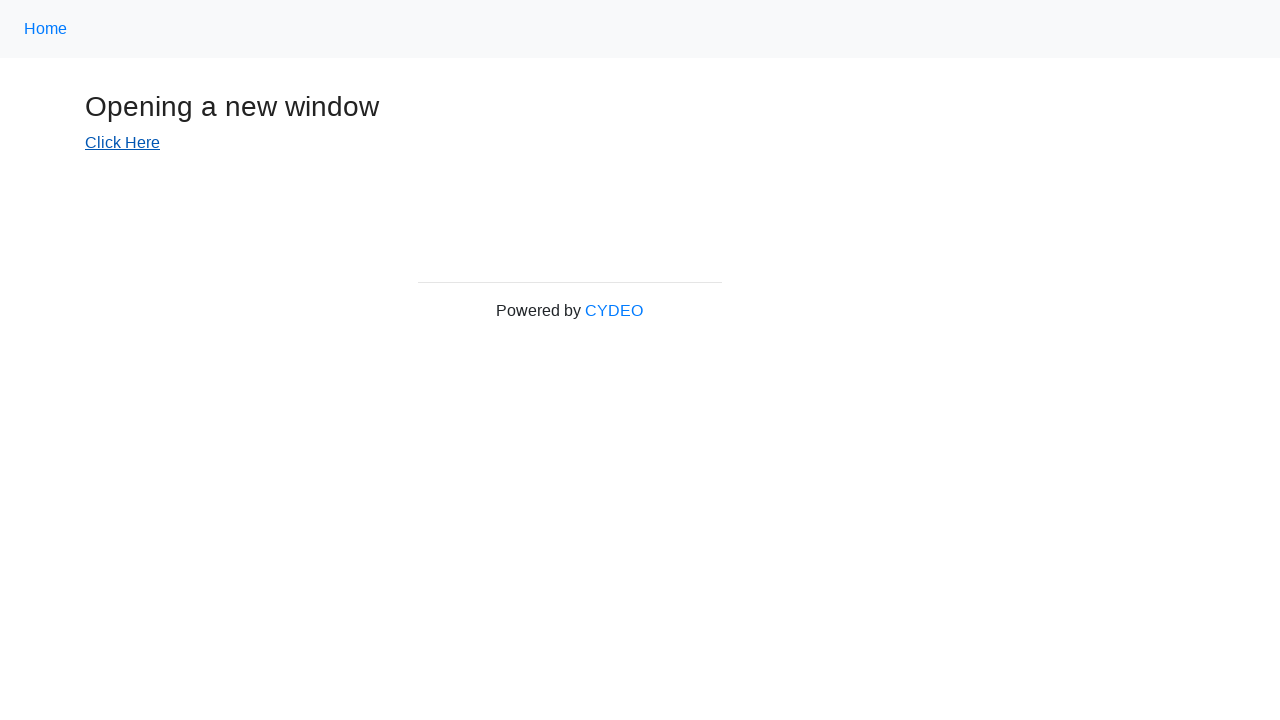

Closed new window (iteration 1/5)
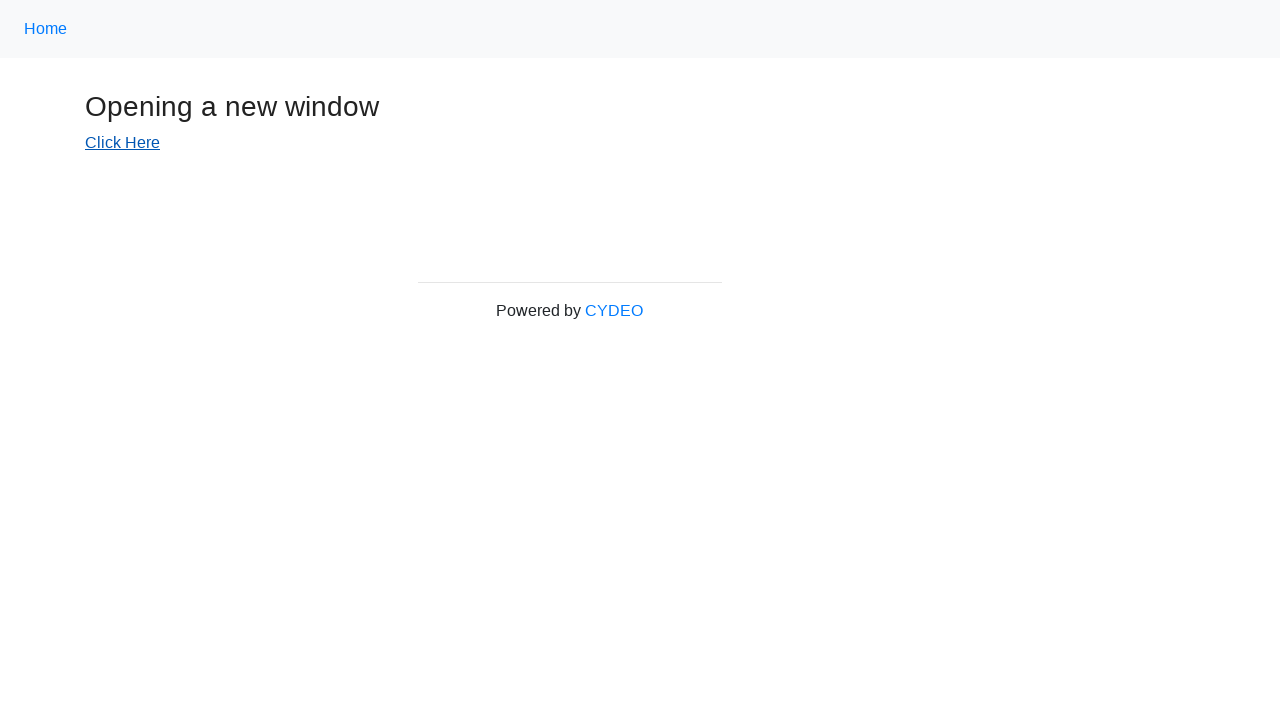

Switched focus back to original window (iteration 1/5)
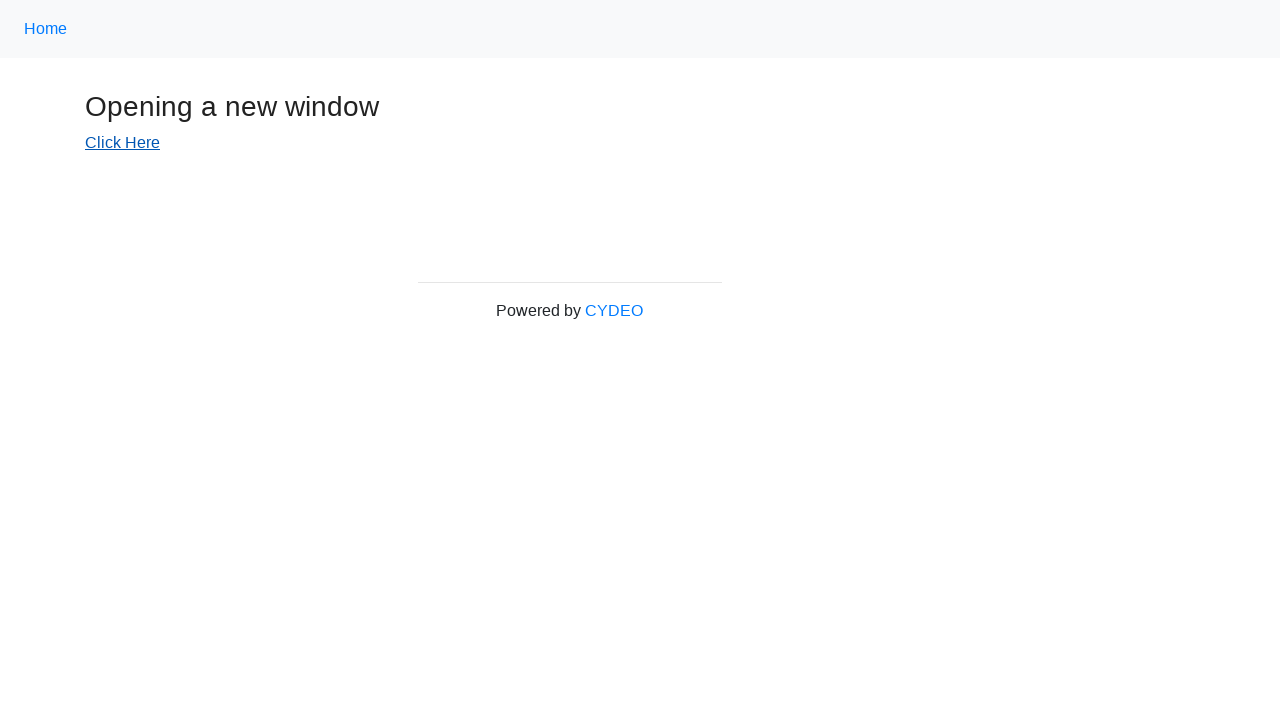

Clicked link to open new window (iteration 2/5) at (122, 143) on a[target='_blank']
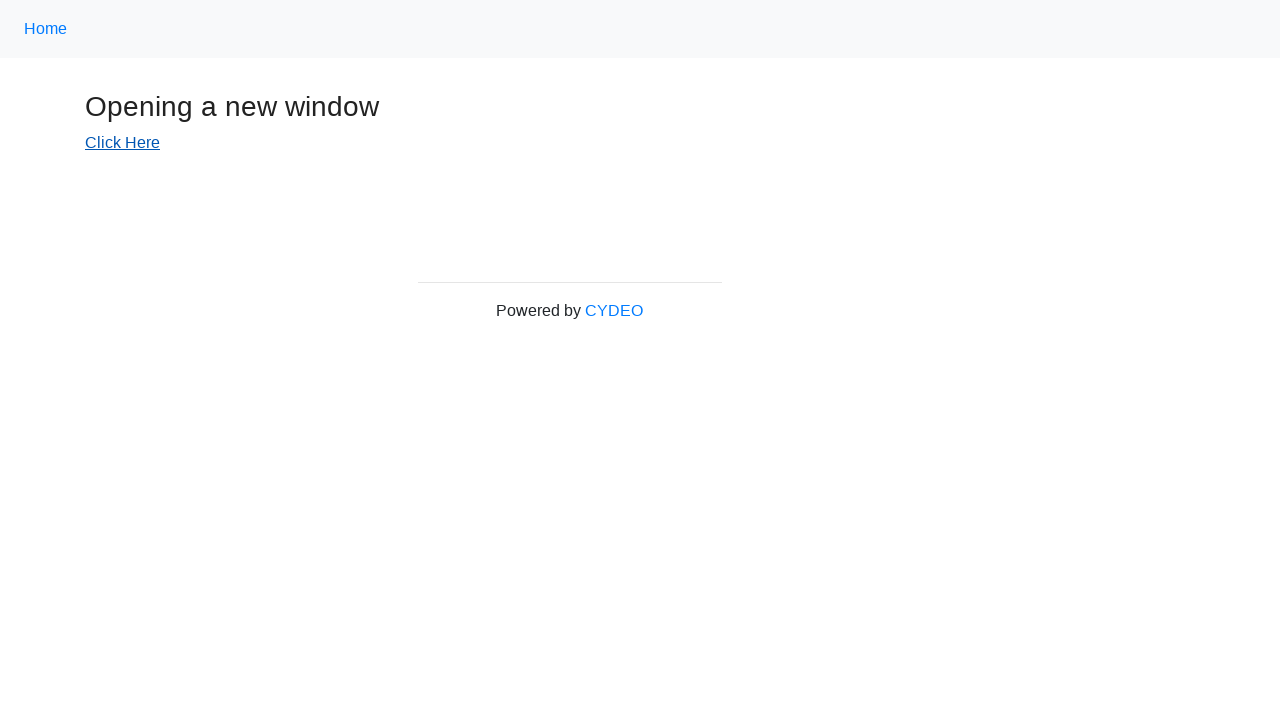

New window opened (iteration 2/5)
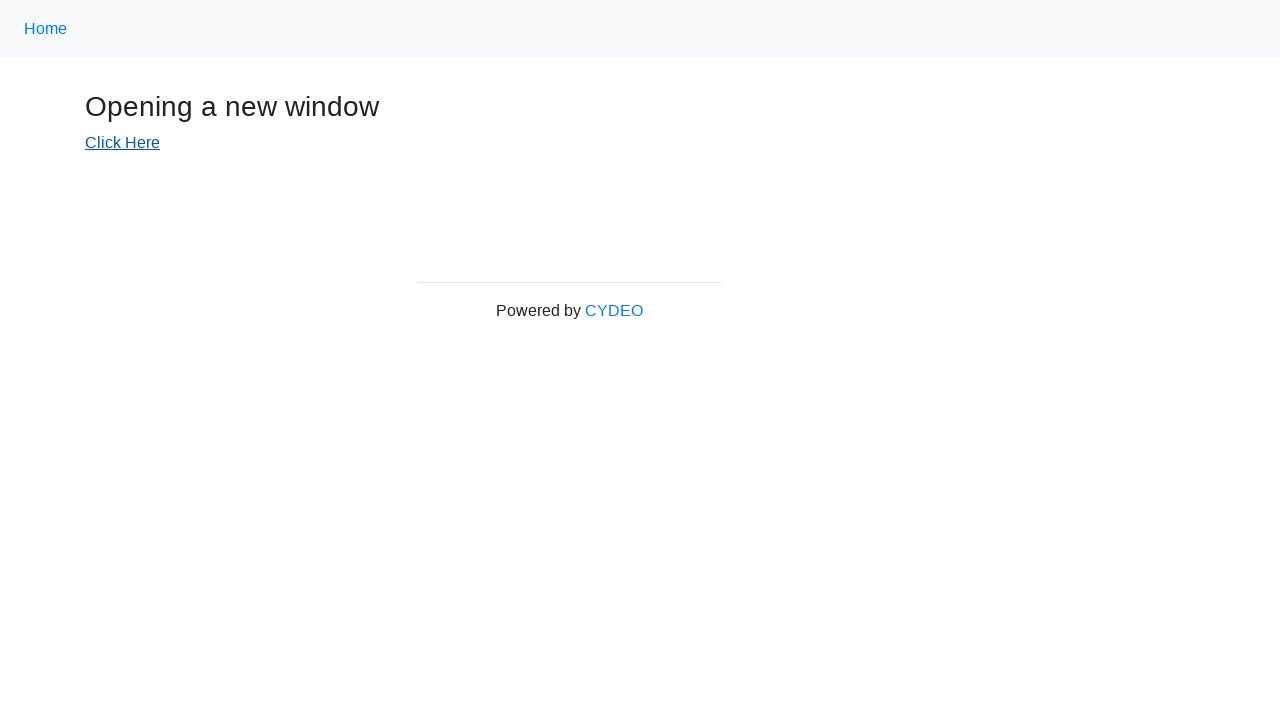

New window finished loading (iteration 2/5)
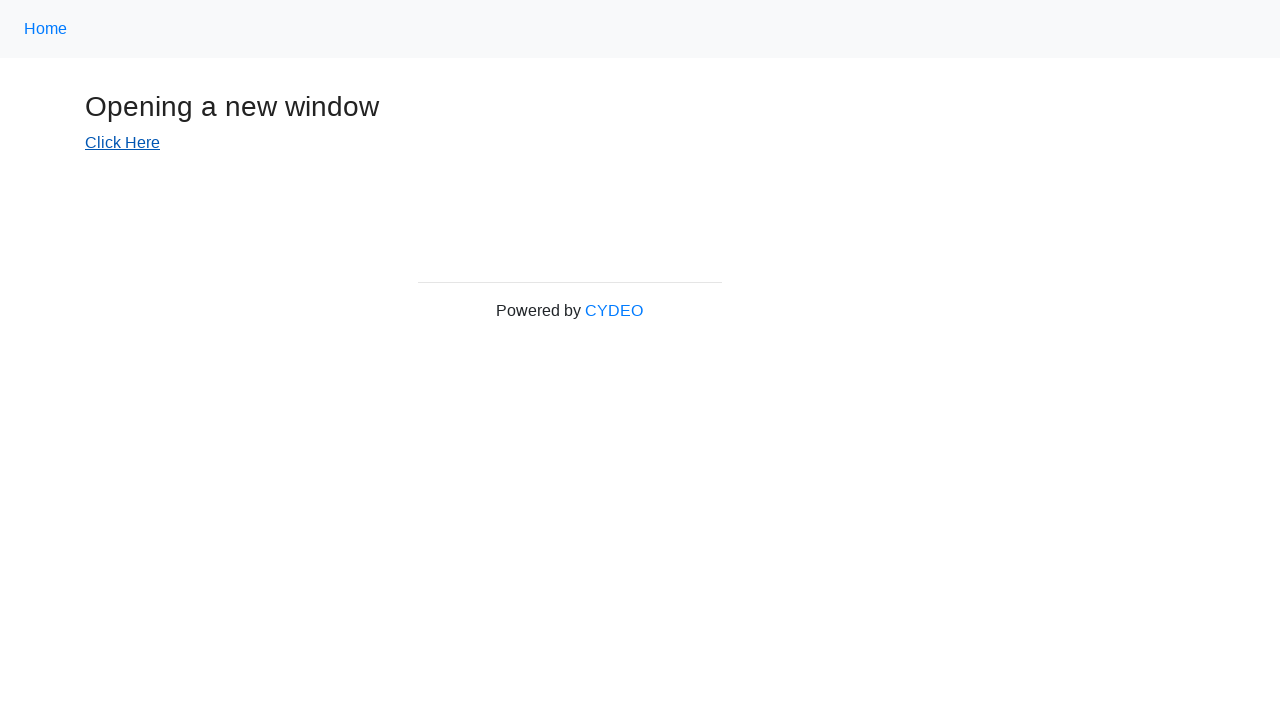

Closed new window (iteration 2/5)
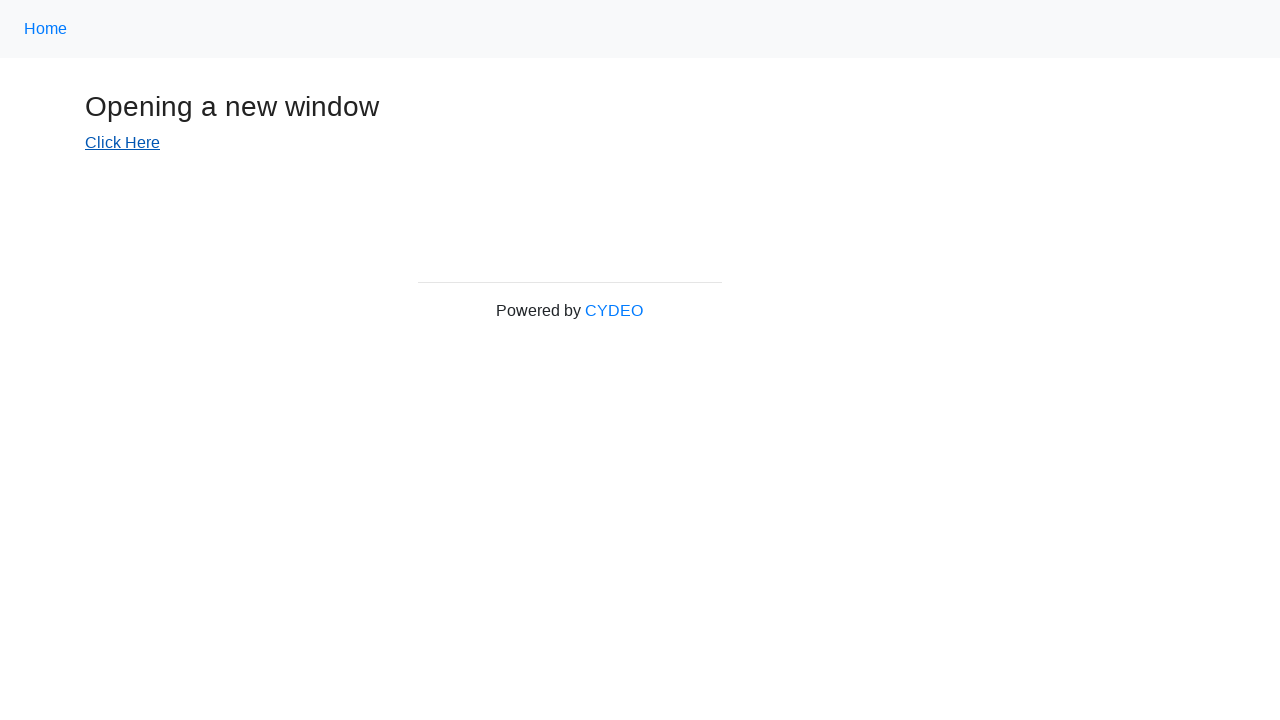

Switched focus back to original window (iteration 2/5)
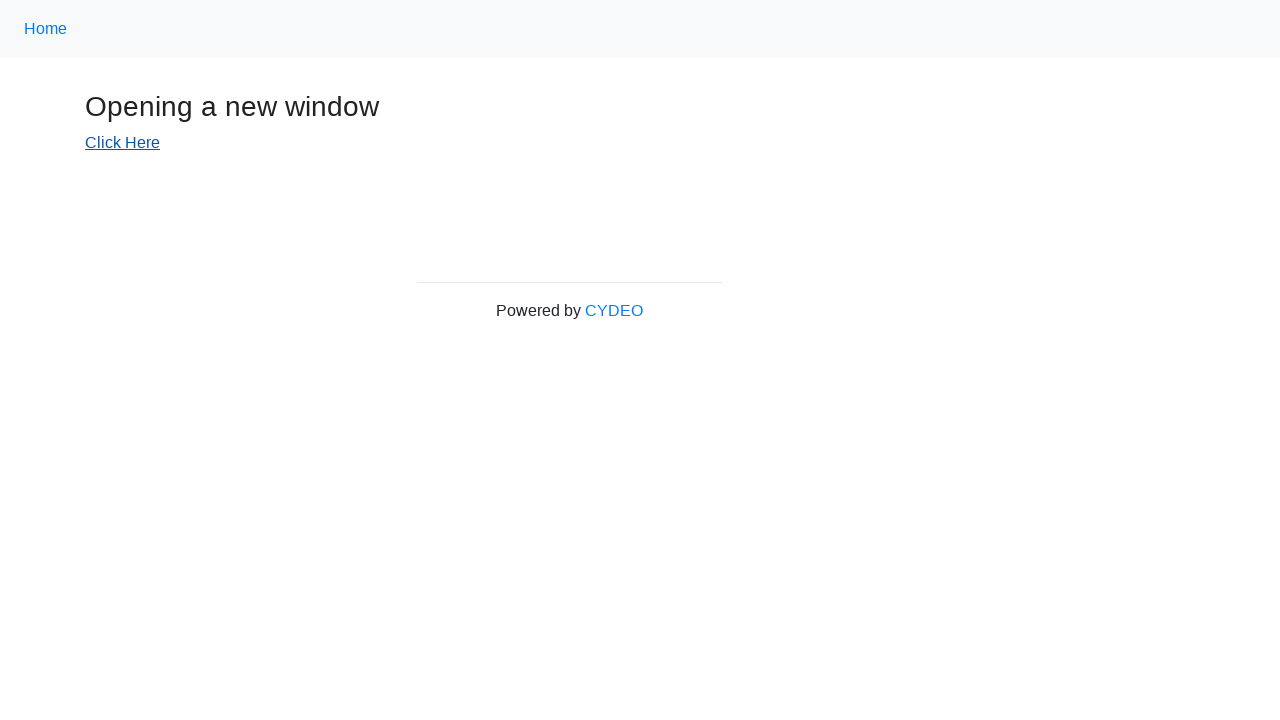

Clicked link to open new window (iteration 3/5) at (122, 143) on a[target='_blank']
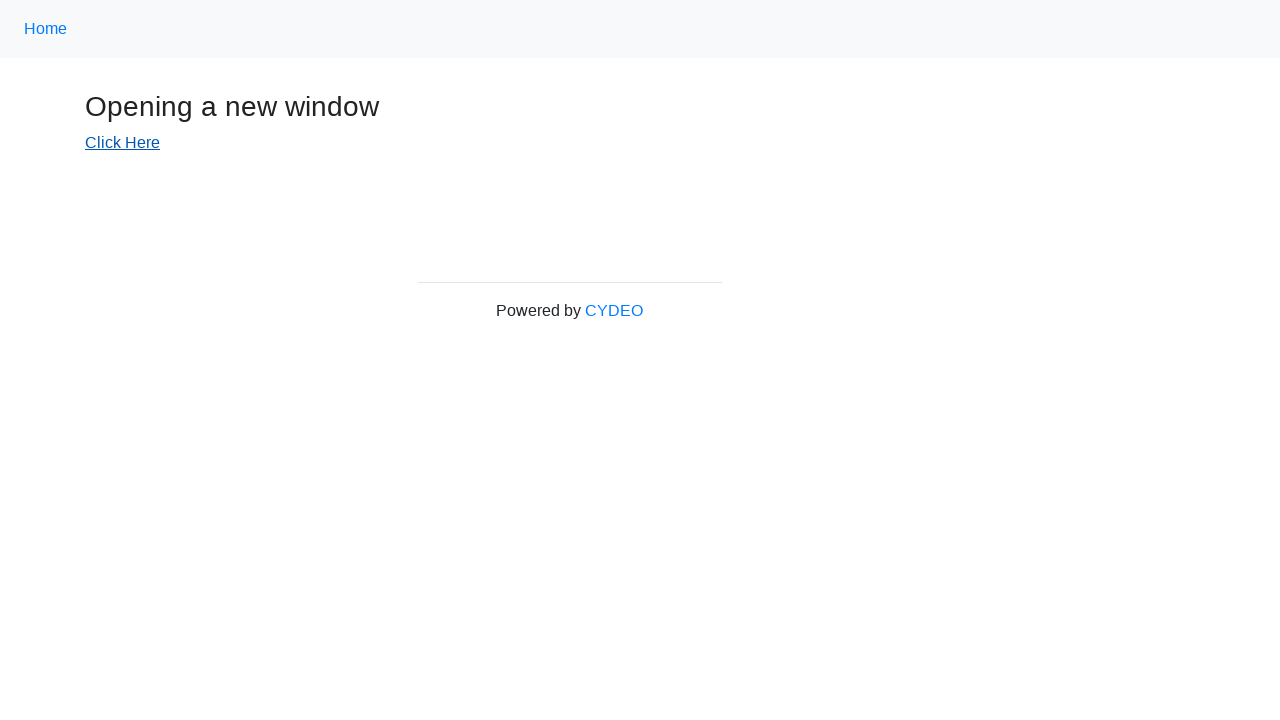

New window opened (iteration 3/5)
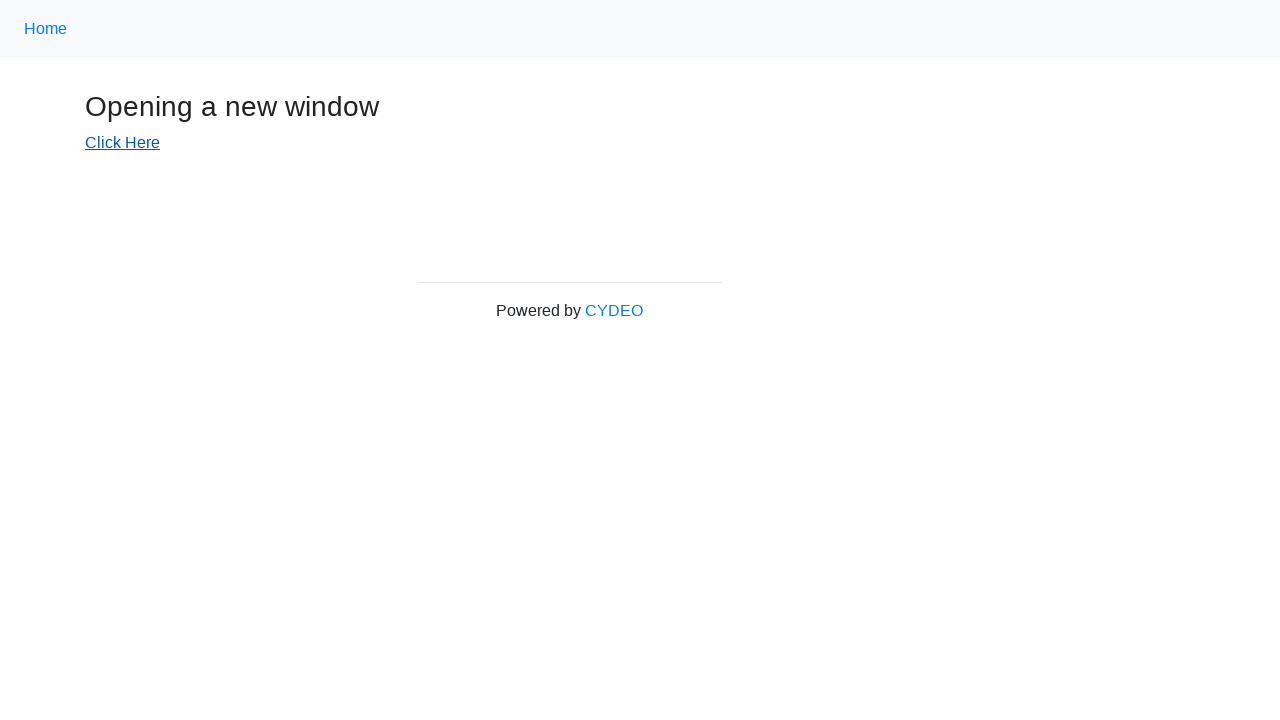

New window finished loading (iteration 3/5)
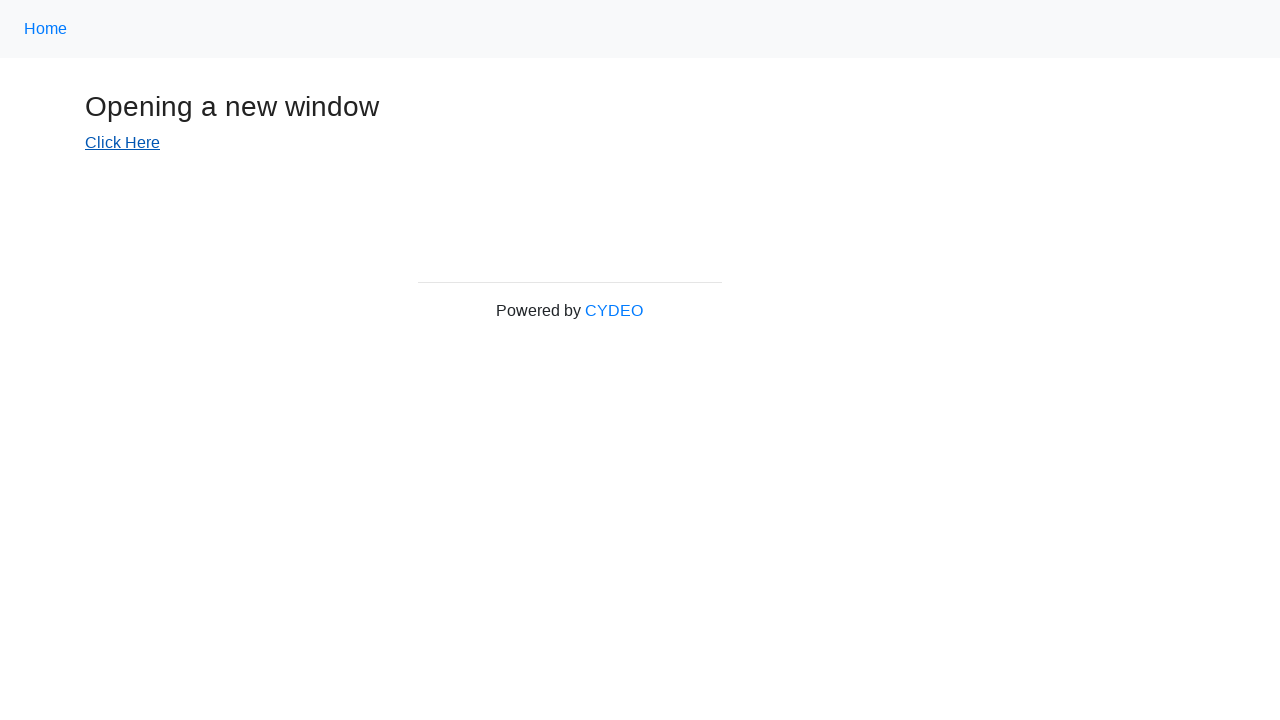

Closed new window (iteration 3/5)
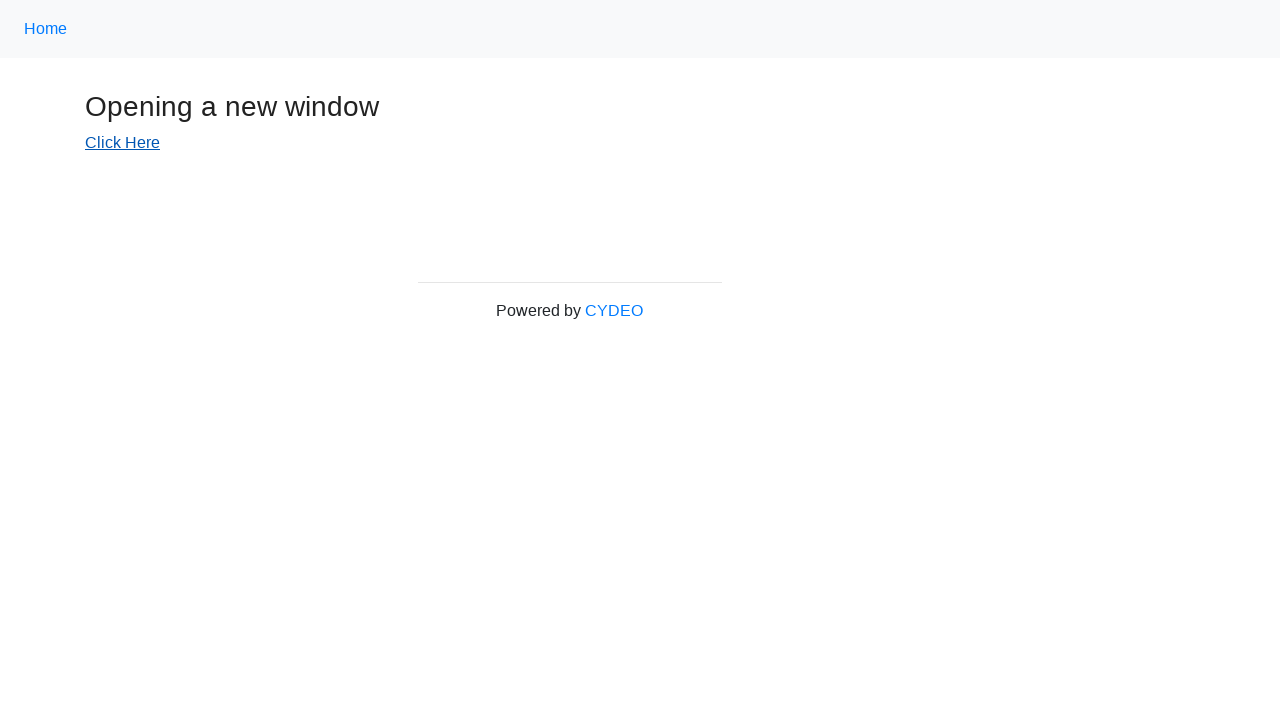

Switched focus back to original window (iteration 3/5)
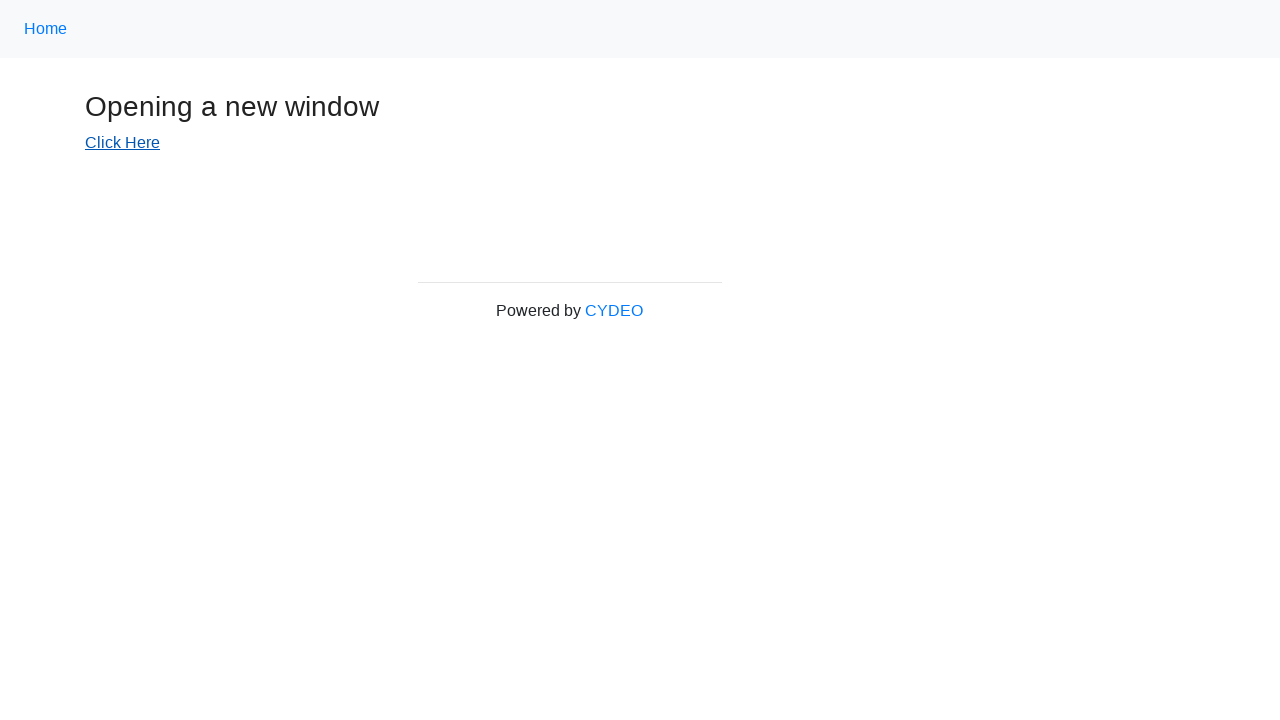

Clicked link to open new window (iteration 4/5) at (122, 143) on a[target='_blank']
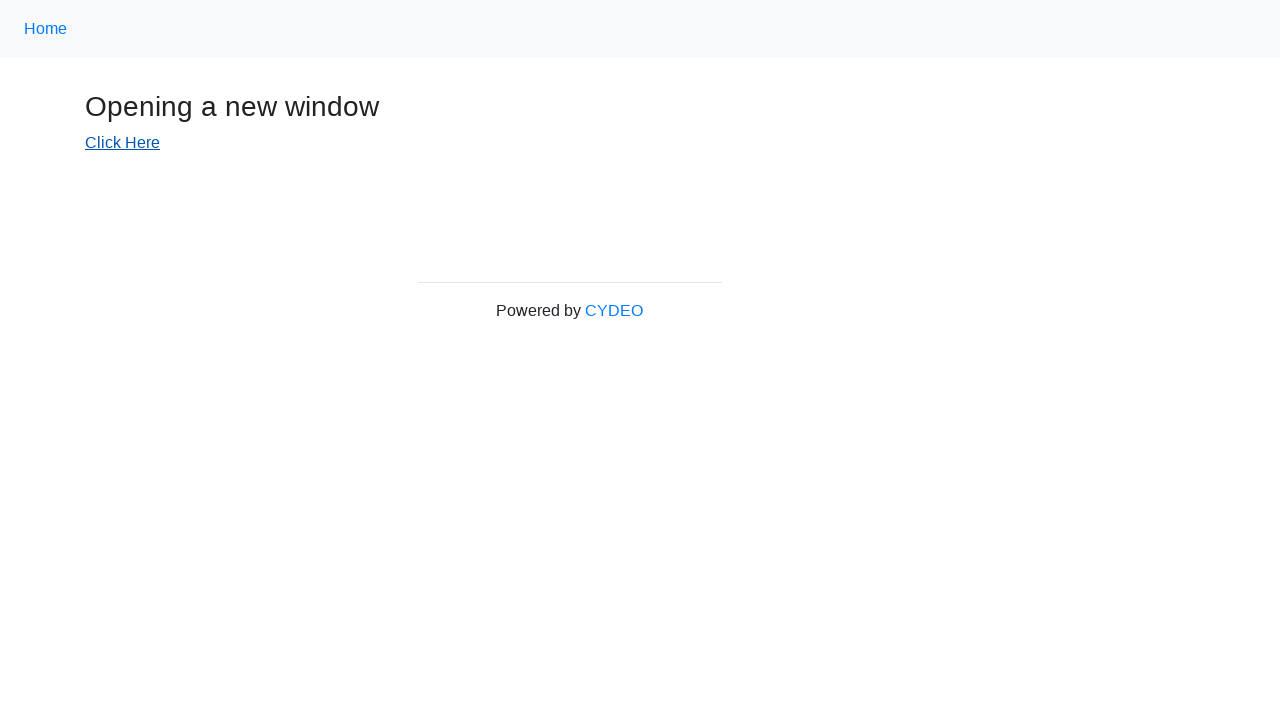

New window opened (iteration 4/5)
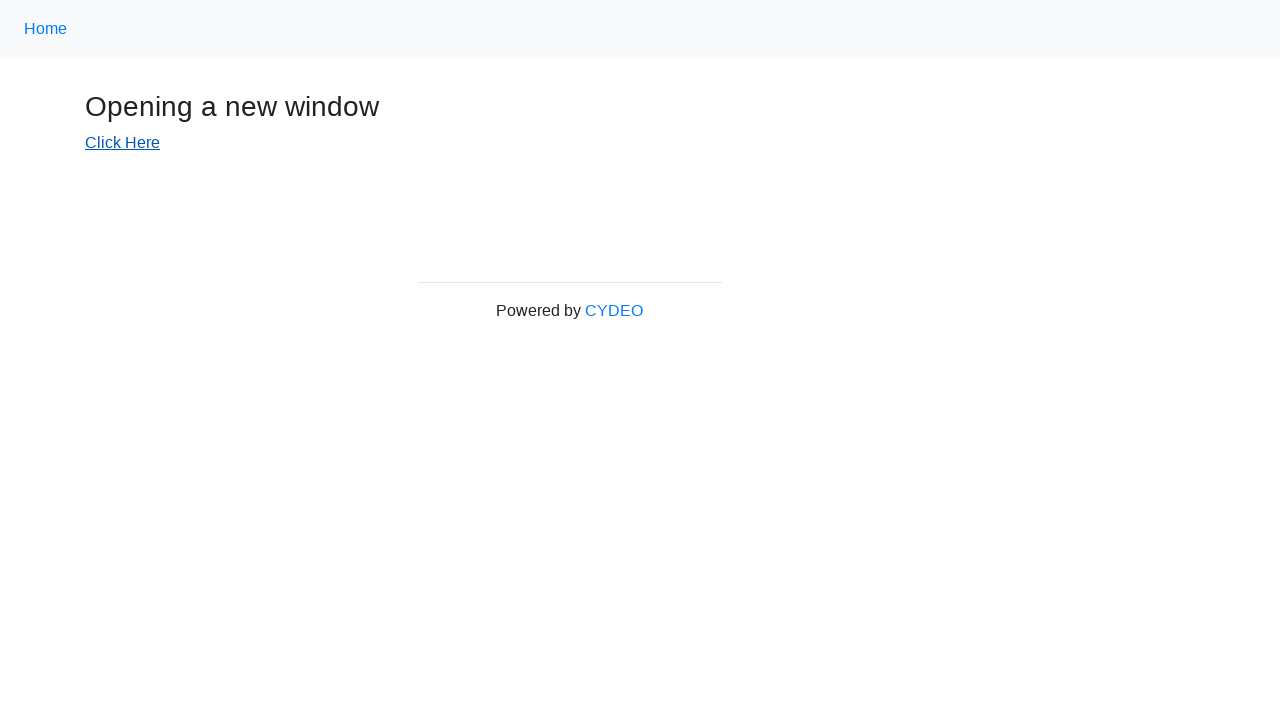

New window finished loading (iteration 4/5)
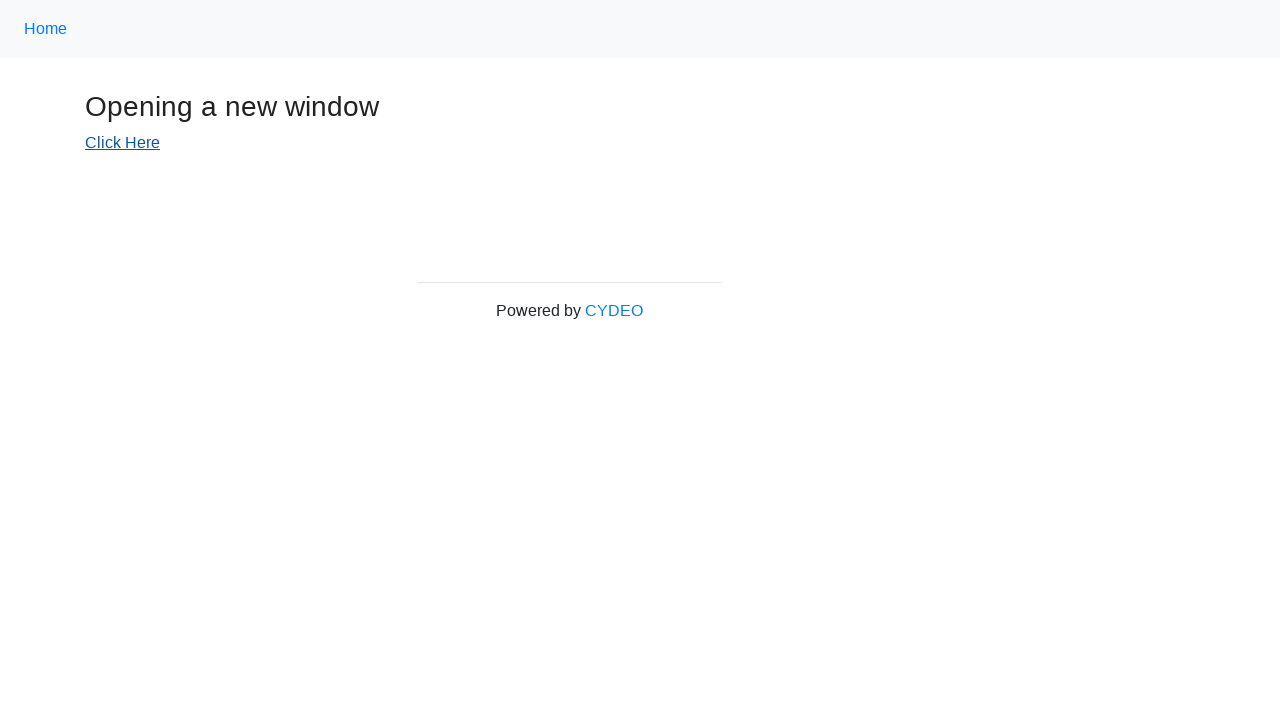

Closed new window (iteration 4/5)
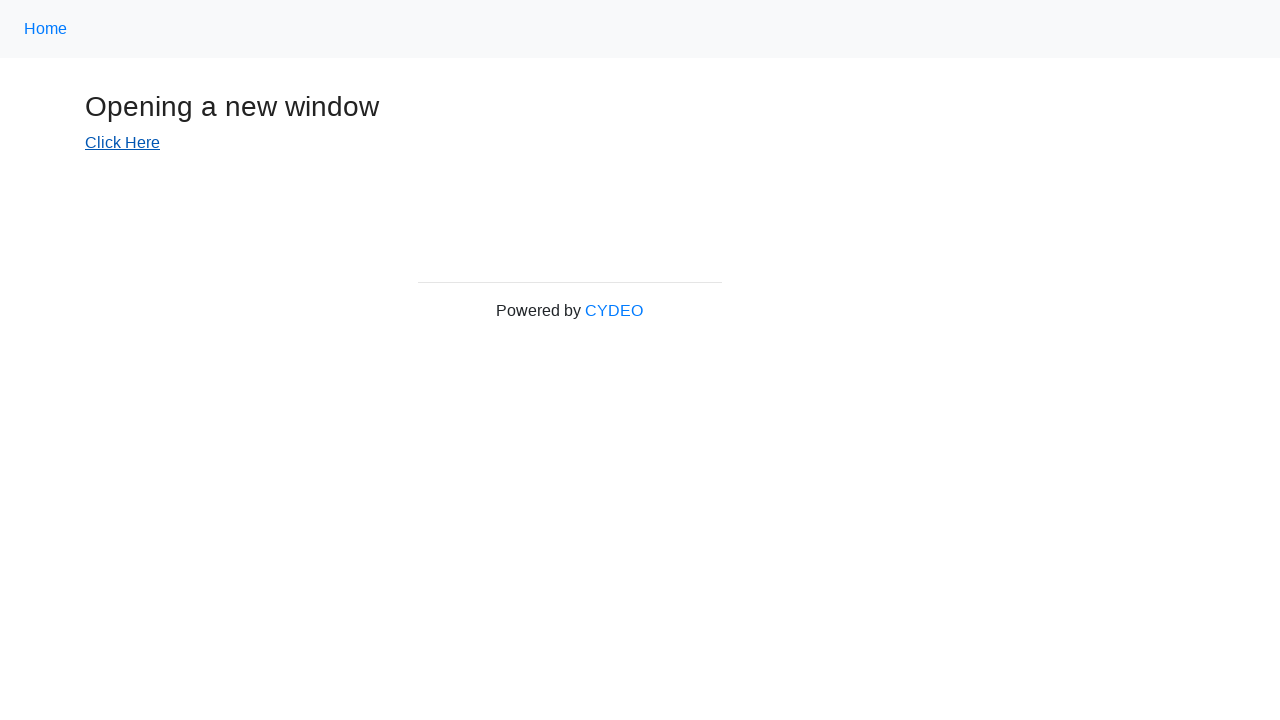

Switched focus back to original window (iteration 4/5)
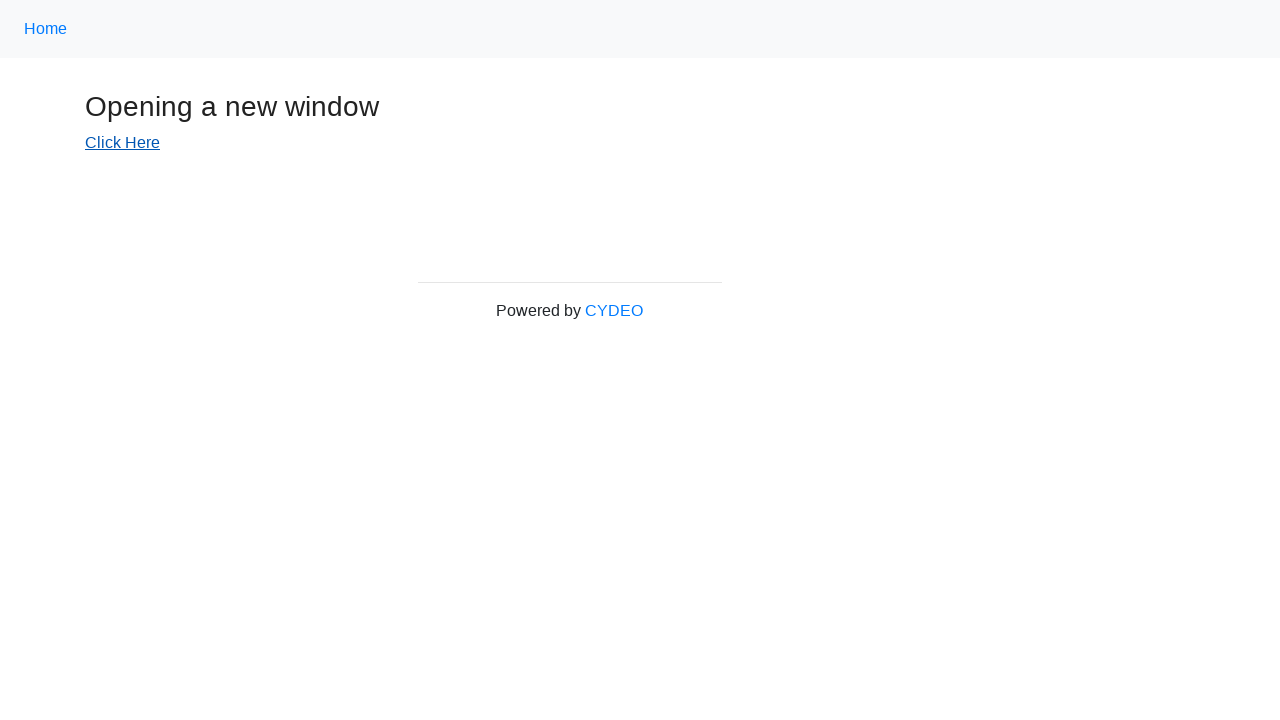

Clicked link to open new window (iteration 5/5) at (122, 143) on a[target='_blank']
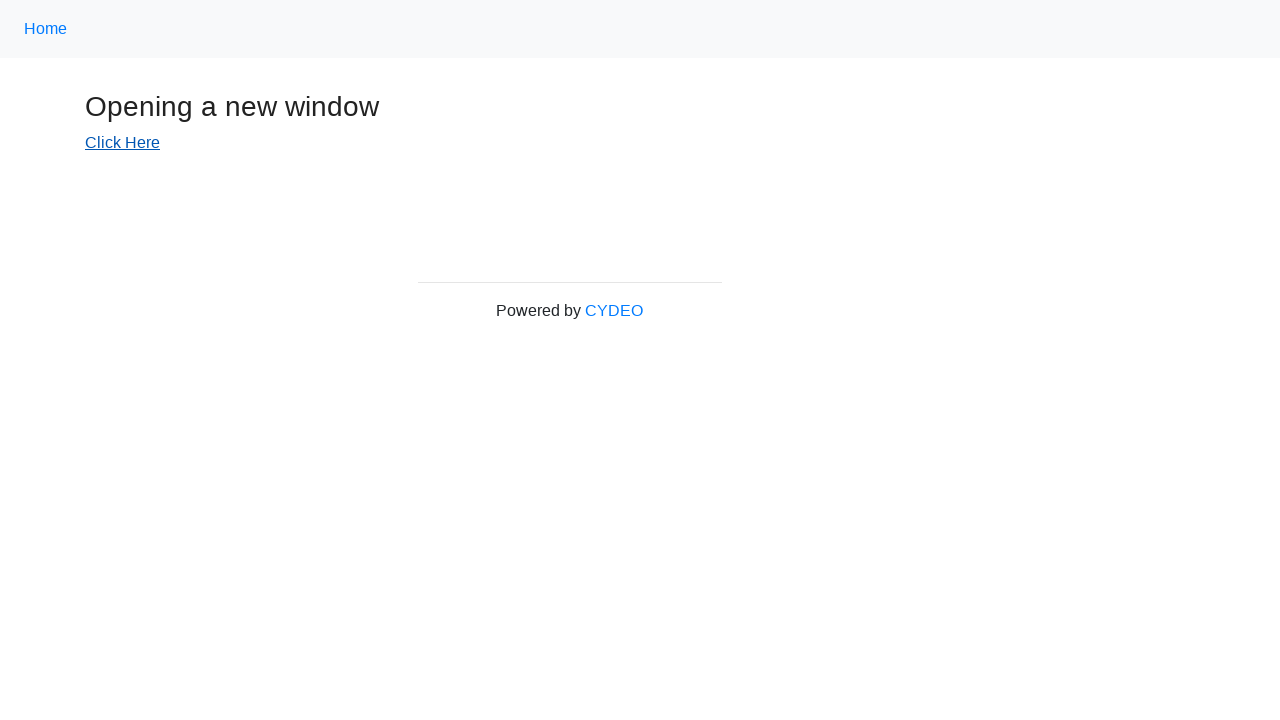

New window opened (iteration 5/5)
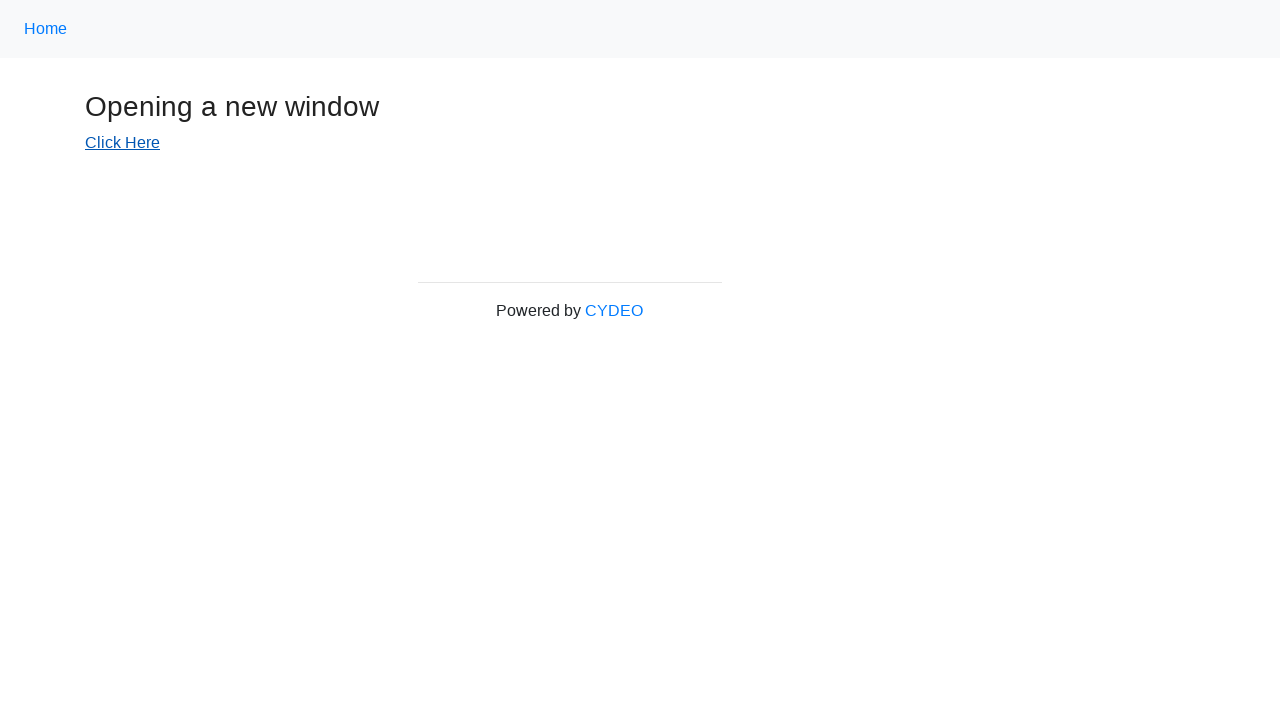

New window finished loading (iteration 5/5)
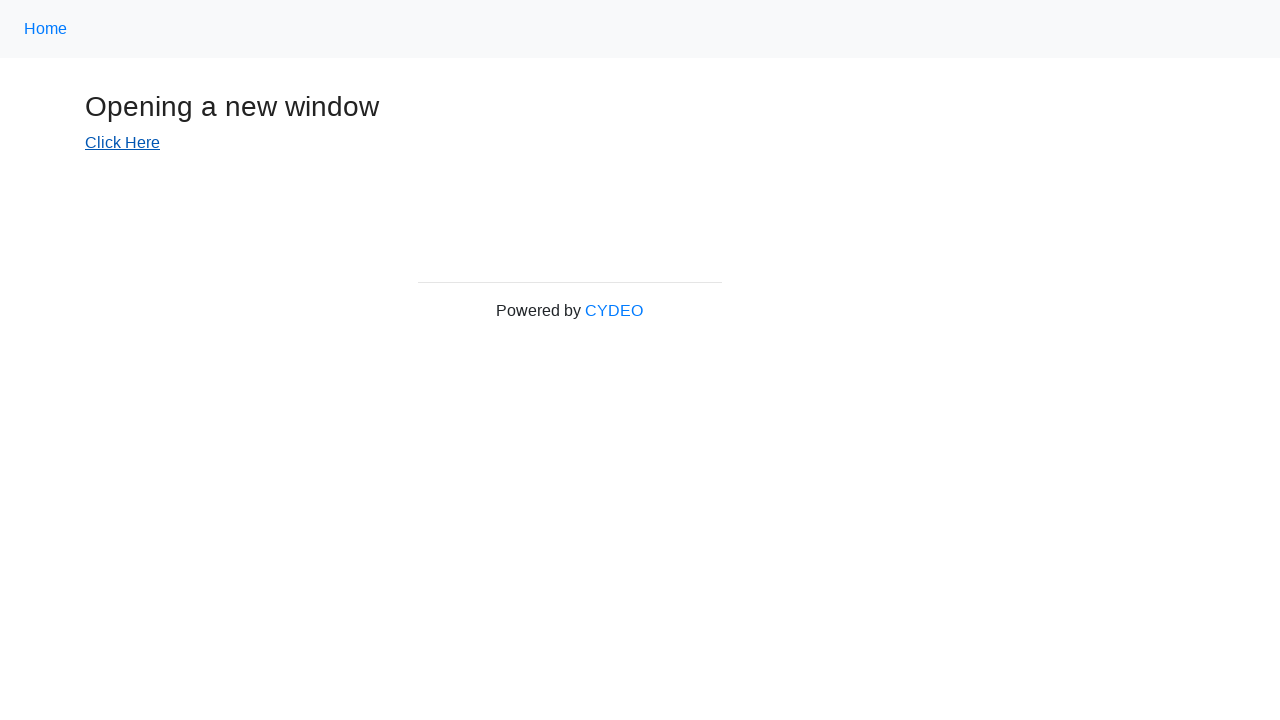

Closed new window (iteration 5/5)
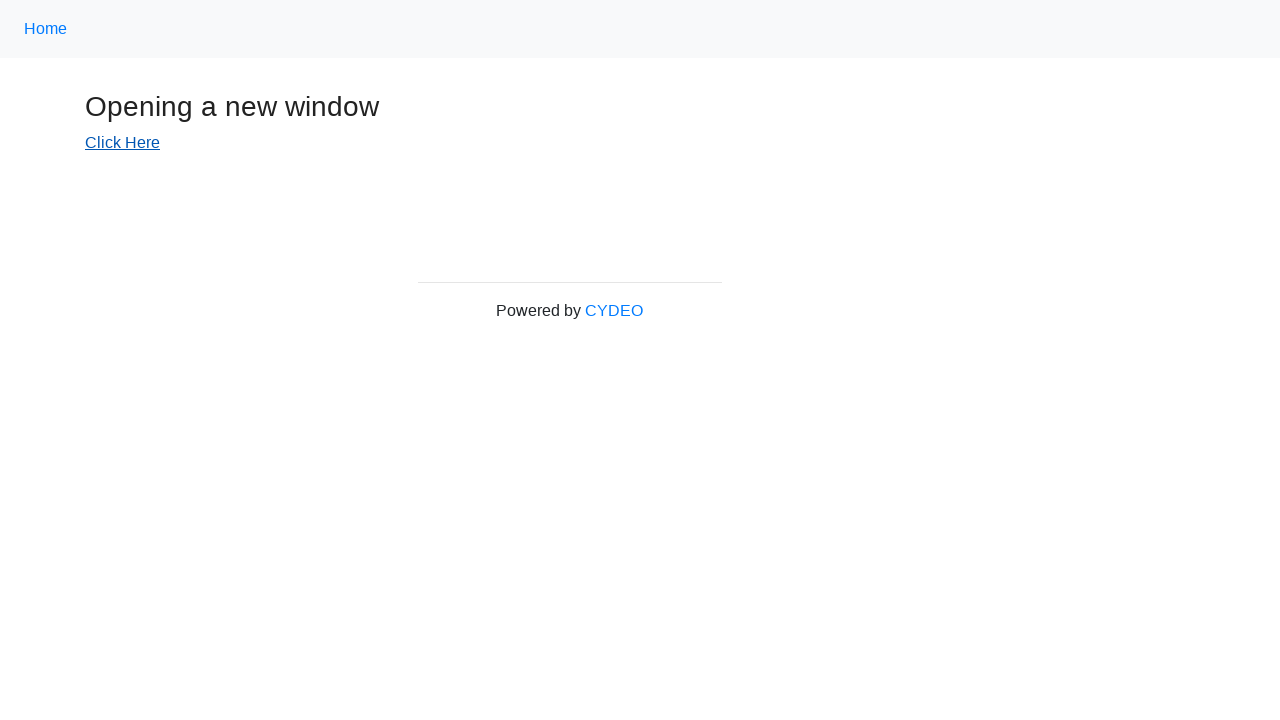

Switched focus back to original window (iteration 5/5)
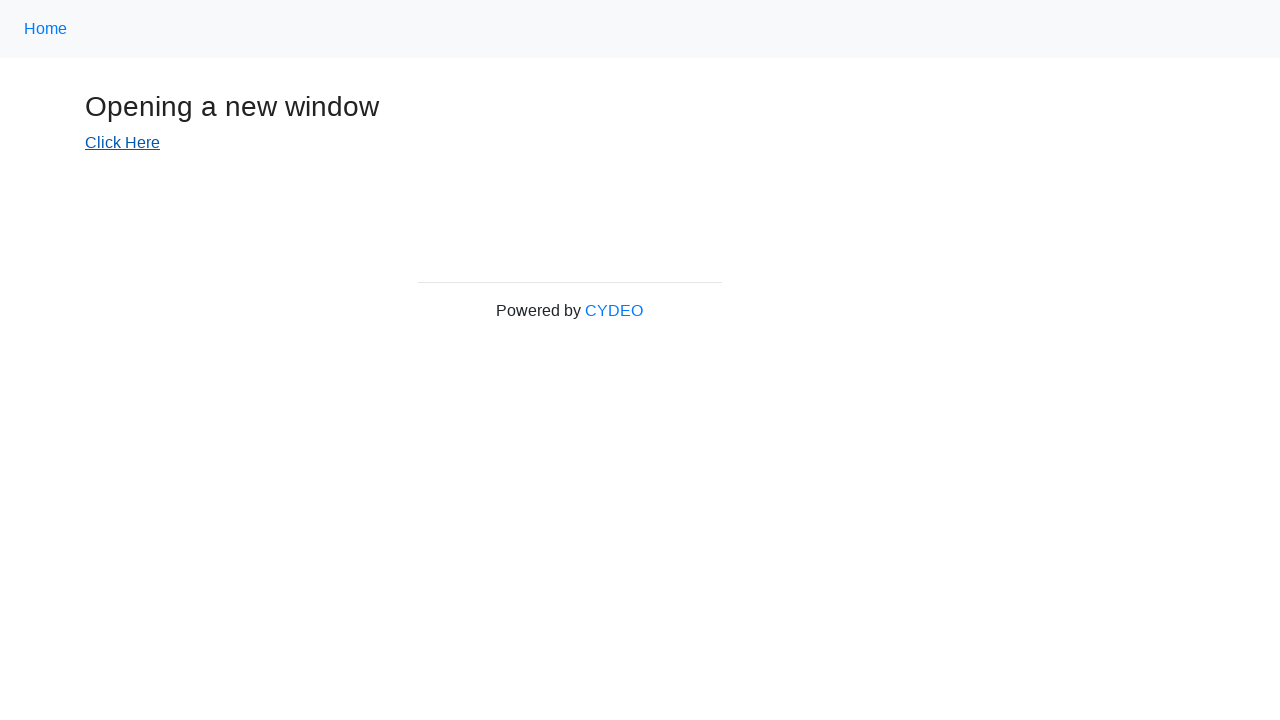

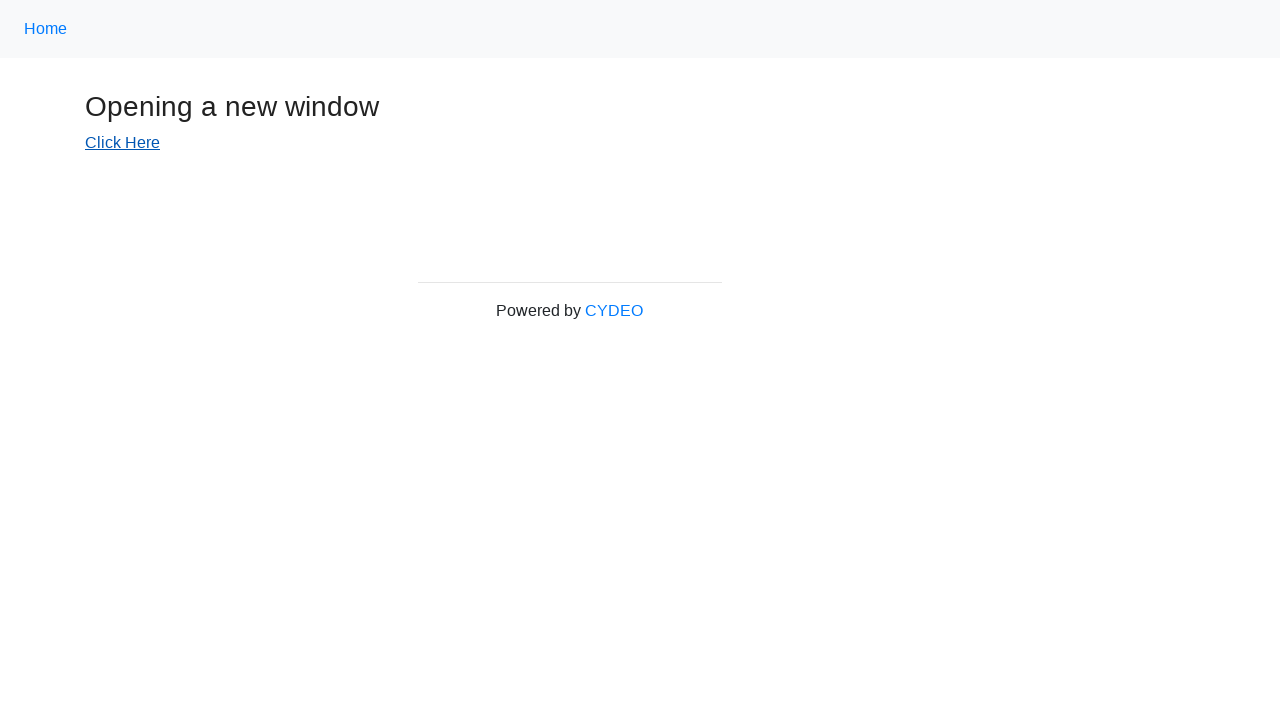